Tests that clear completed button is hidden when no completed items exist

Starting URL: https://demo.playwright.dev/todomvc

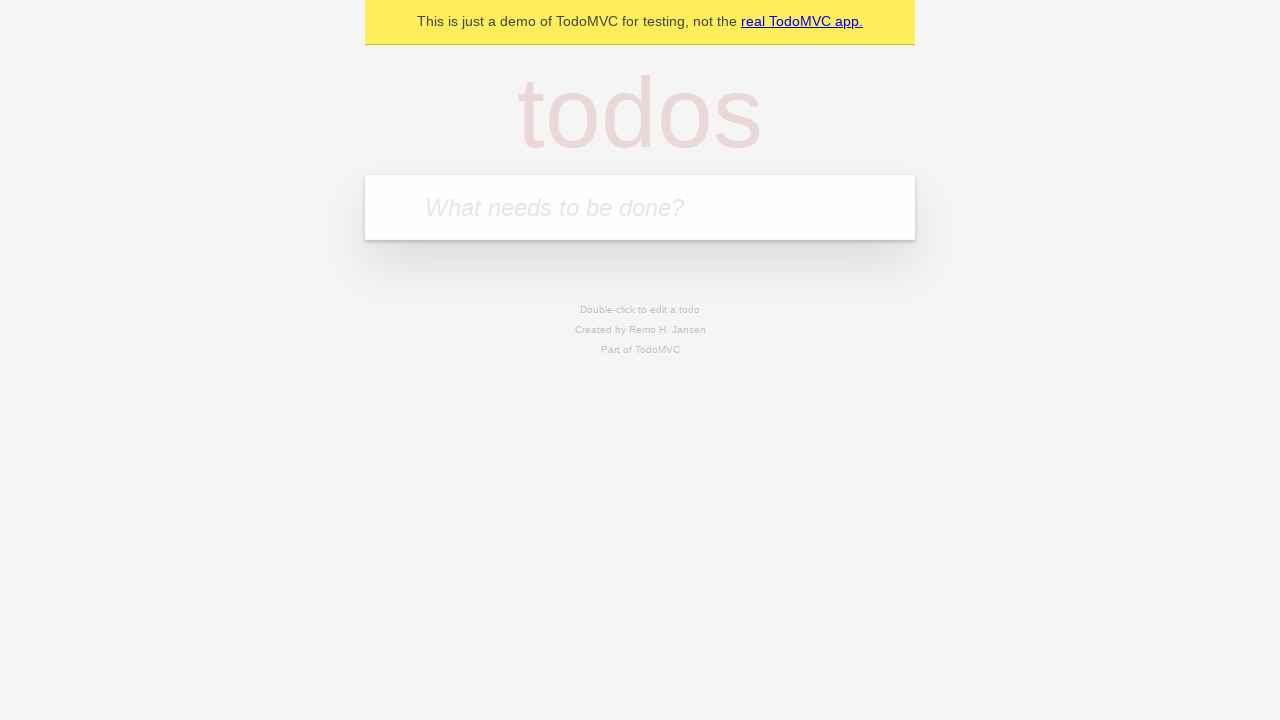

Filled new todo field with 'buy some cheese' on .new-todo
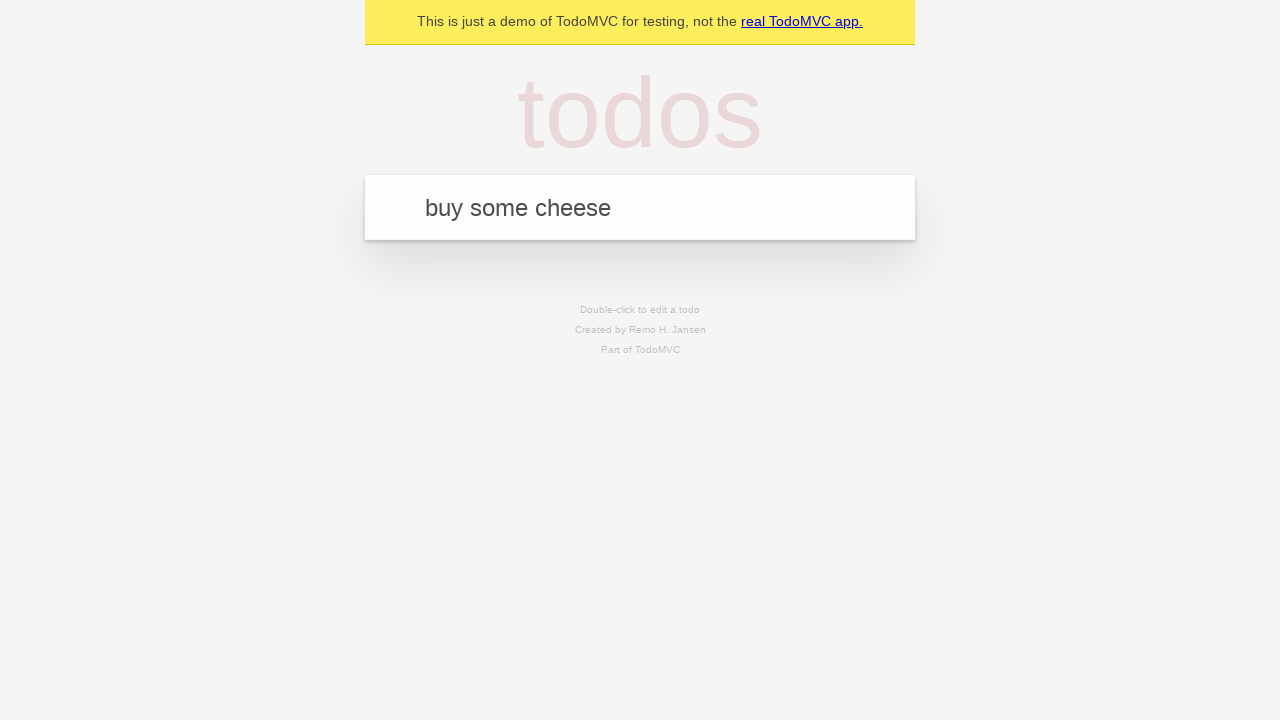

Pressed Enter to add first todo on .new-todo
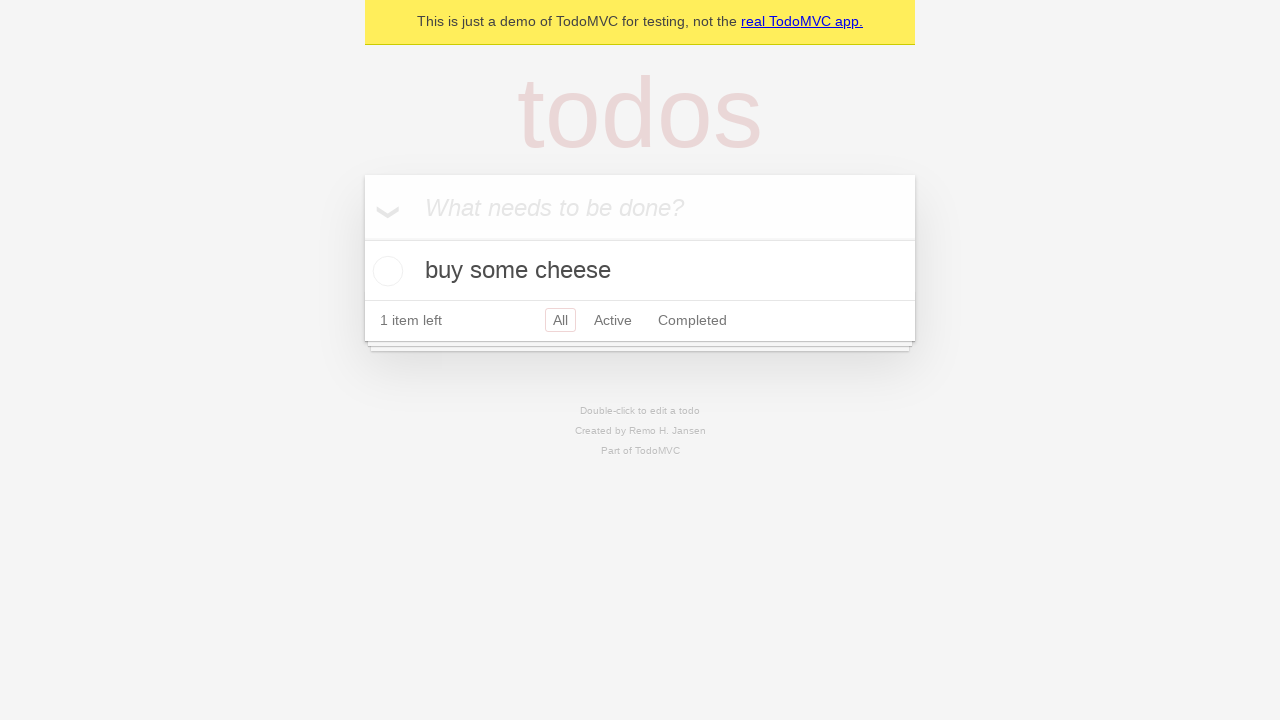

Filled new todo field with 'feed the cat' on .new-todo
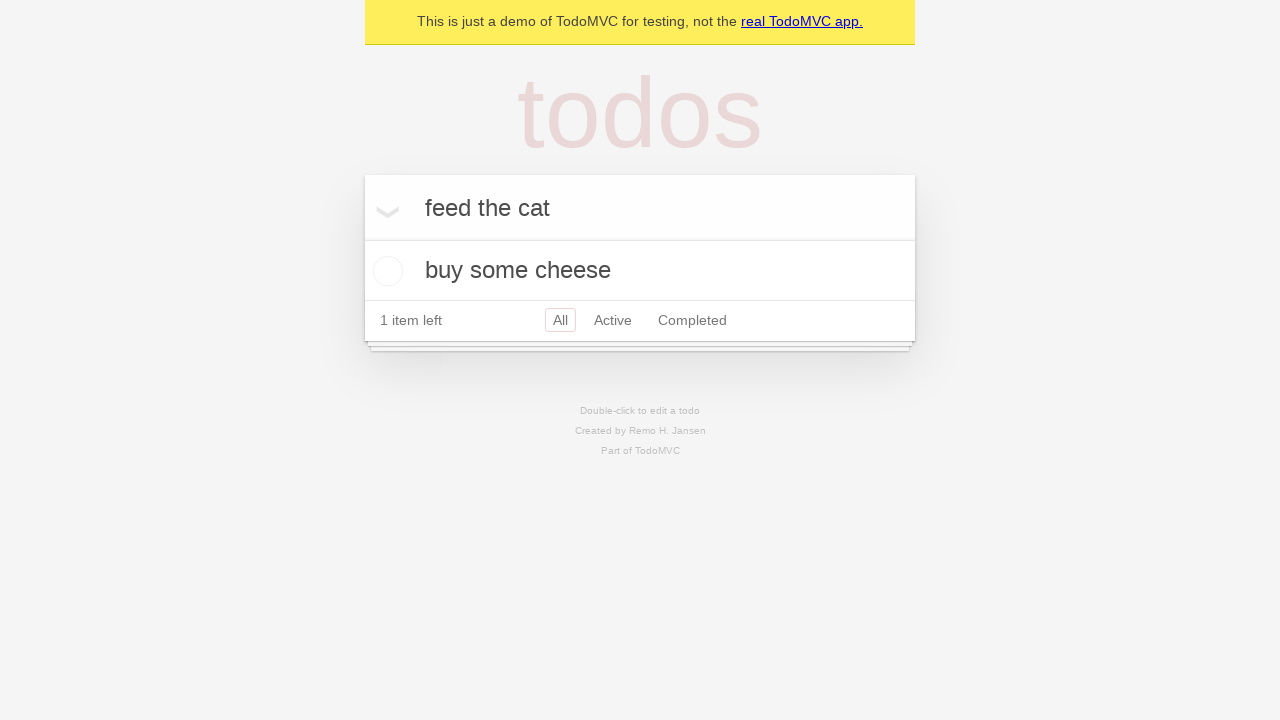

Pressed Enter to add second todo on .new-todo
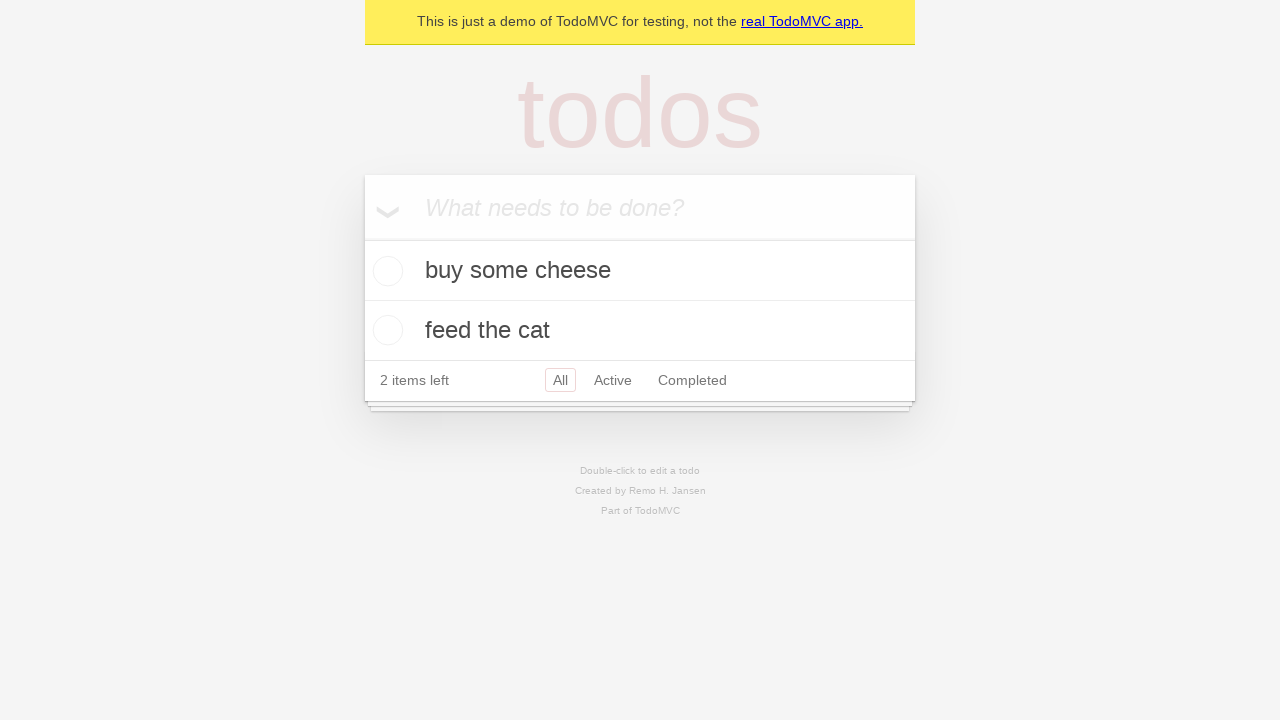

Filled new todo field with 'book a doctors appointment' on .new-todo
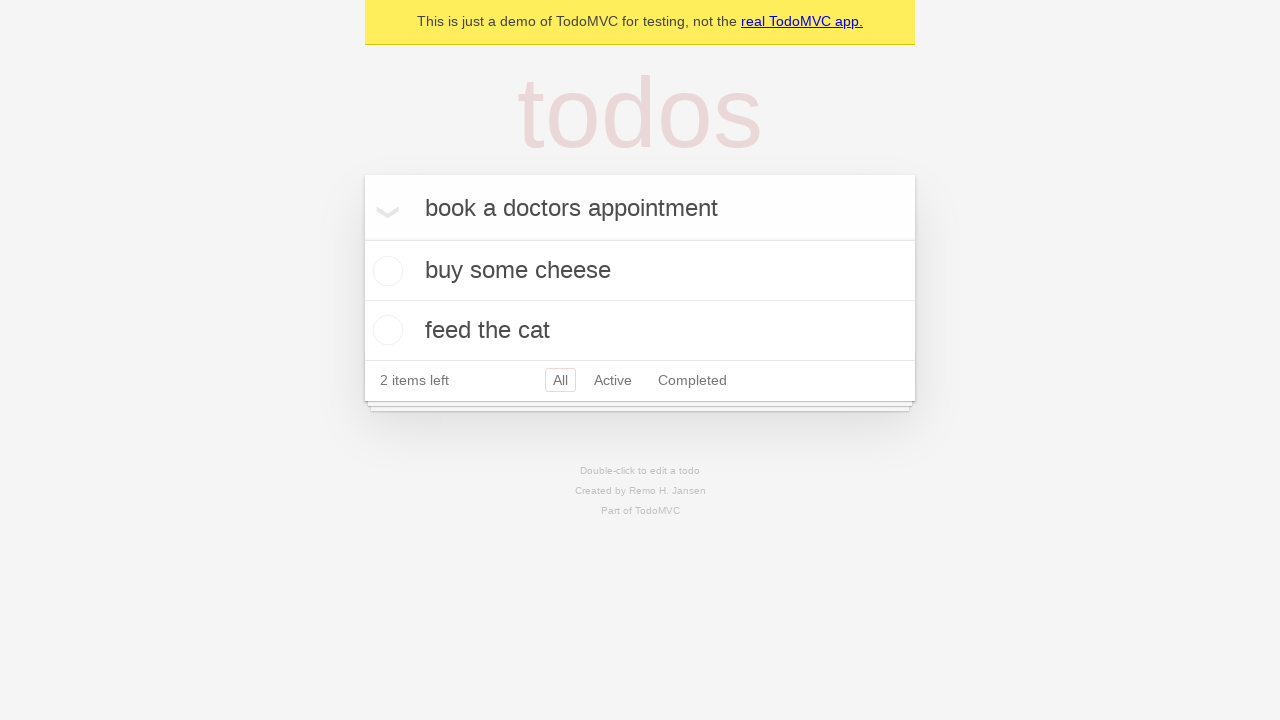

Pressed Enter to add third todo on .new-todo
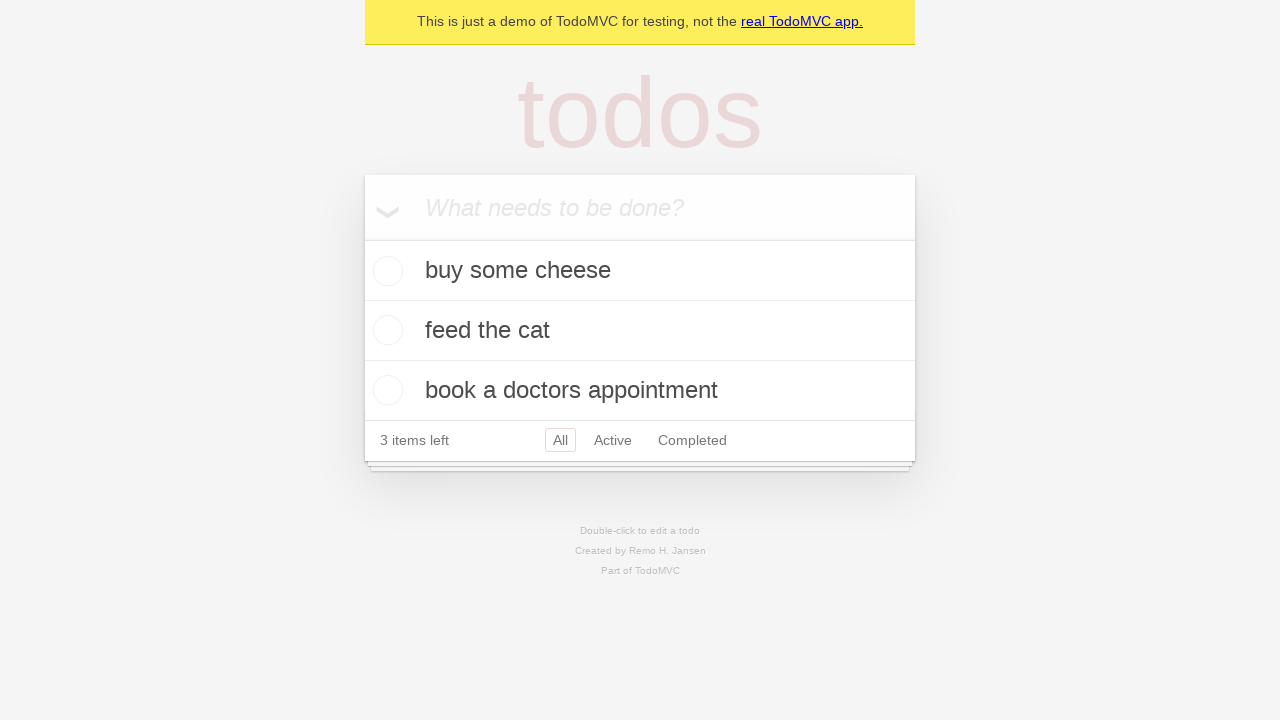

Checked first todo as completed at (385, 271) on .todo-list li .toggle >> nth=0
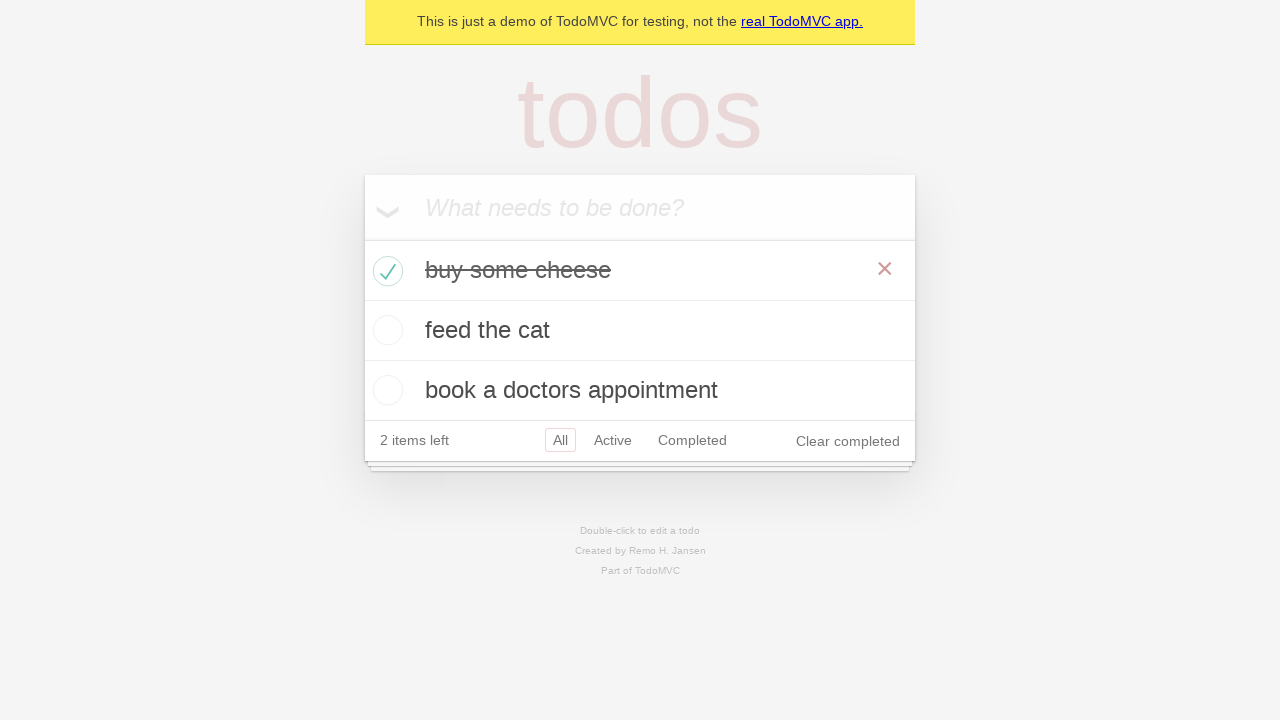

Clicked clear completed button to remove completed items at (848, 441) on .clear-completed
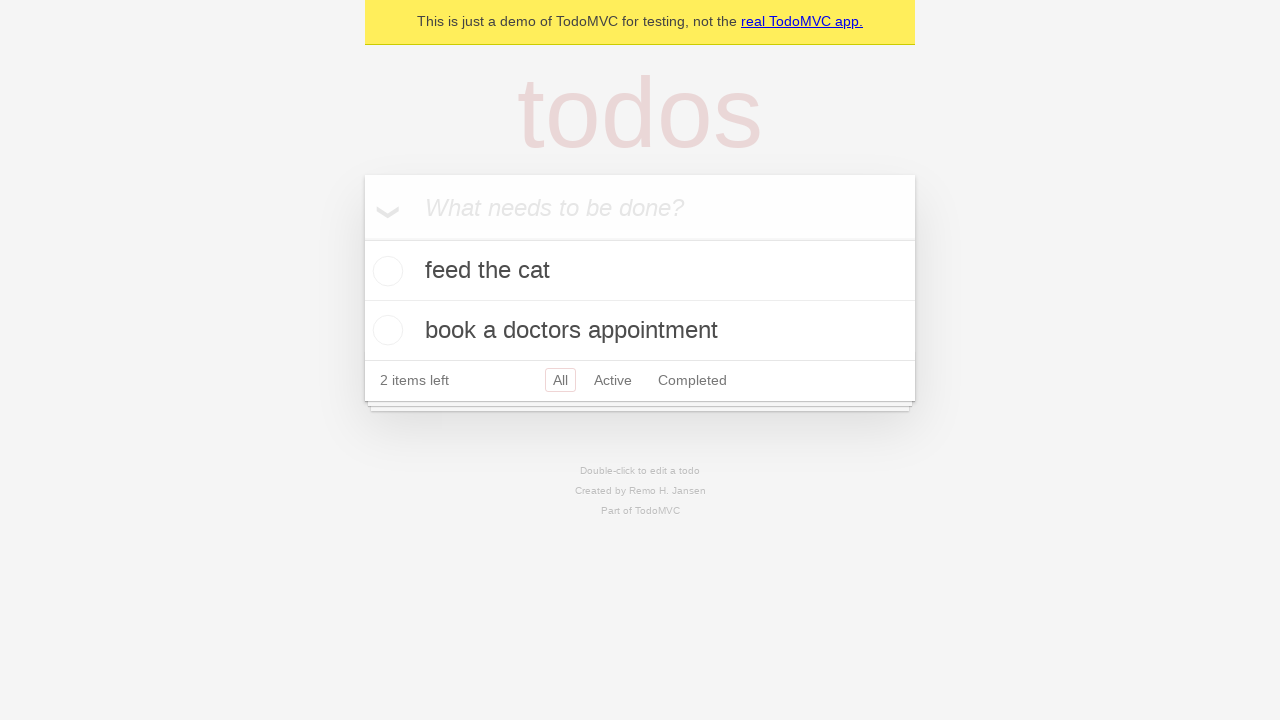

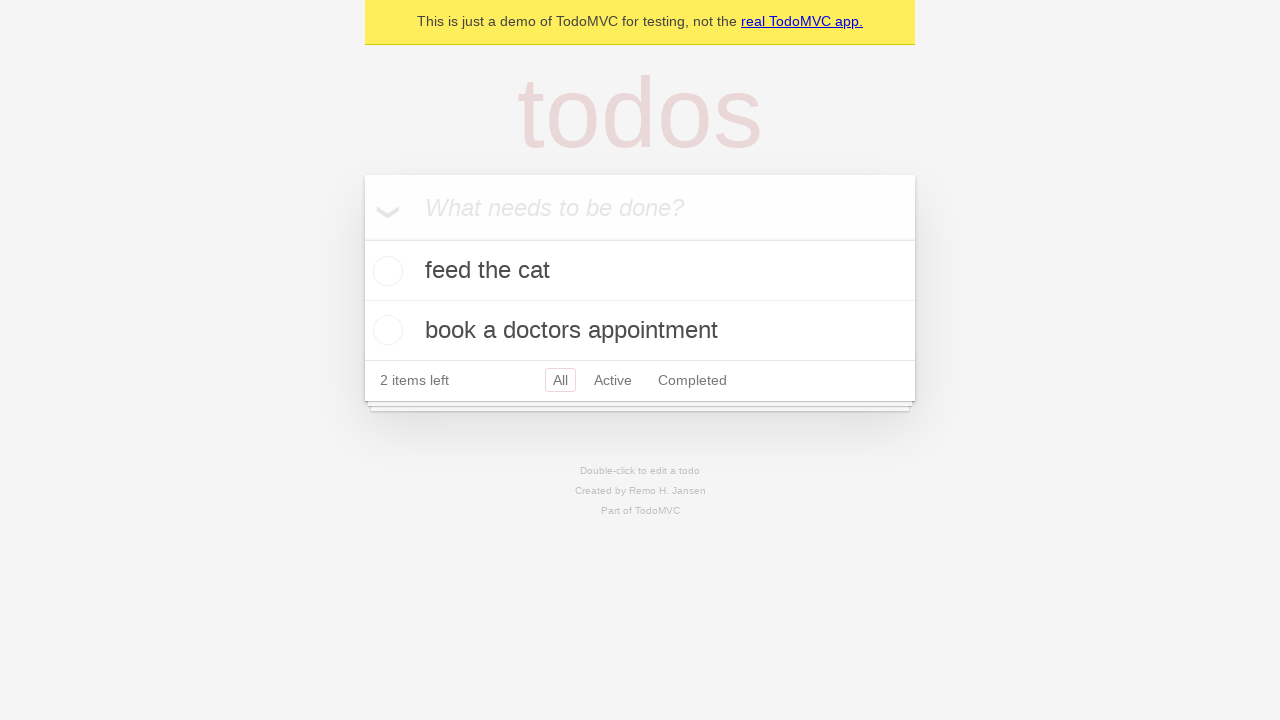